Verifies that the home page is visible by checking for the home icon element

Starting URL: http://automationexercise.com

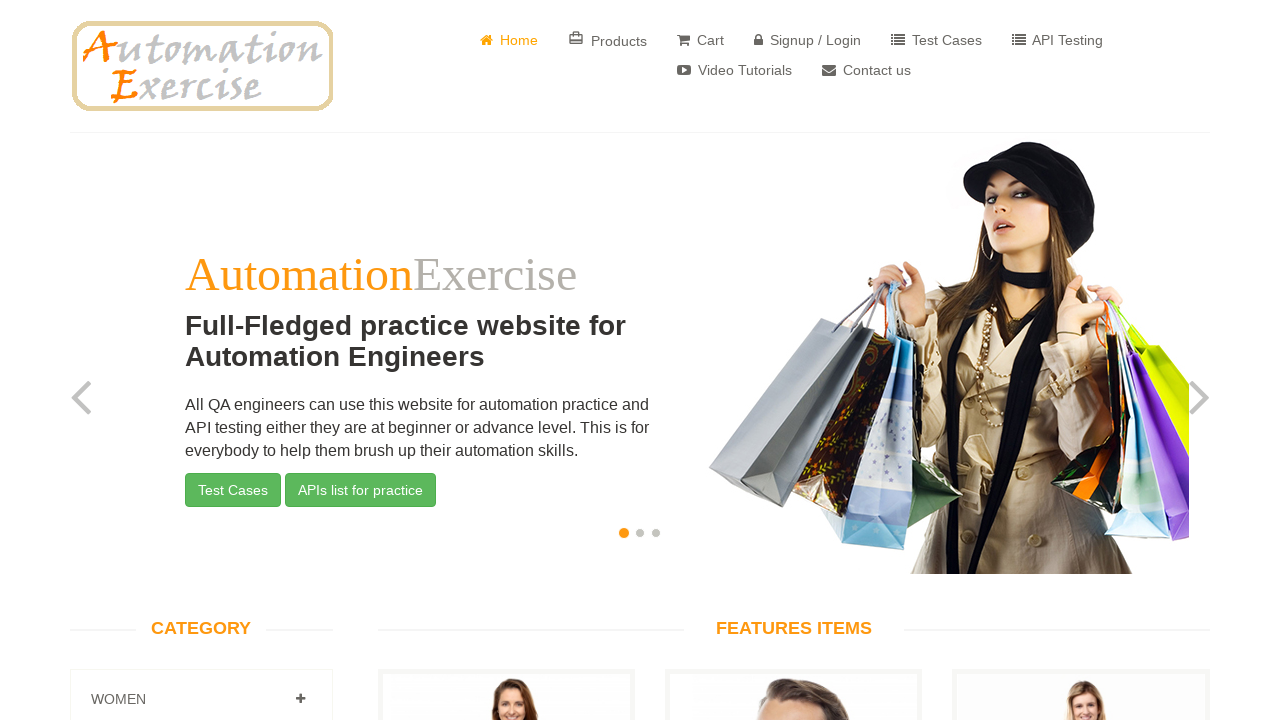

Waited for home icon element to be present in DOM
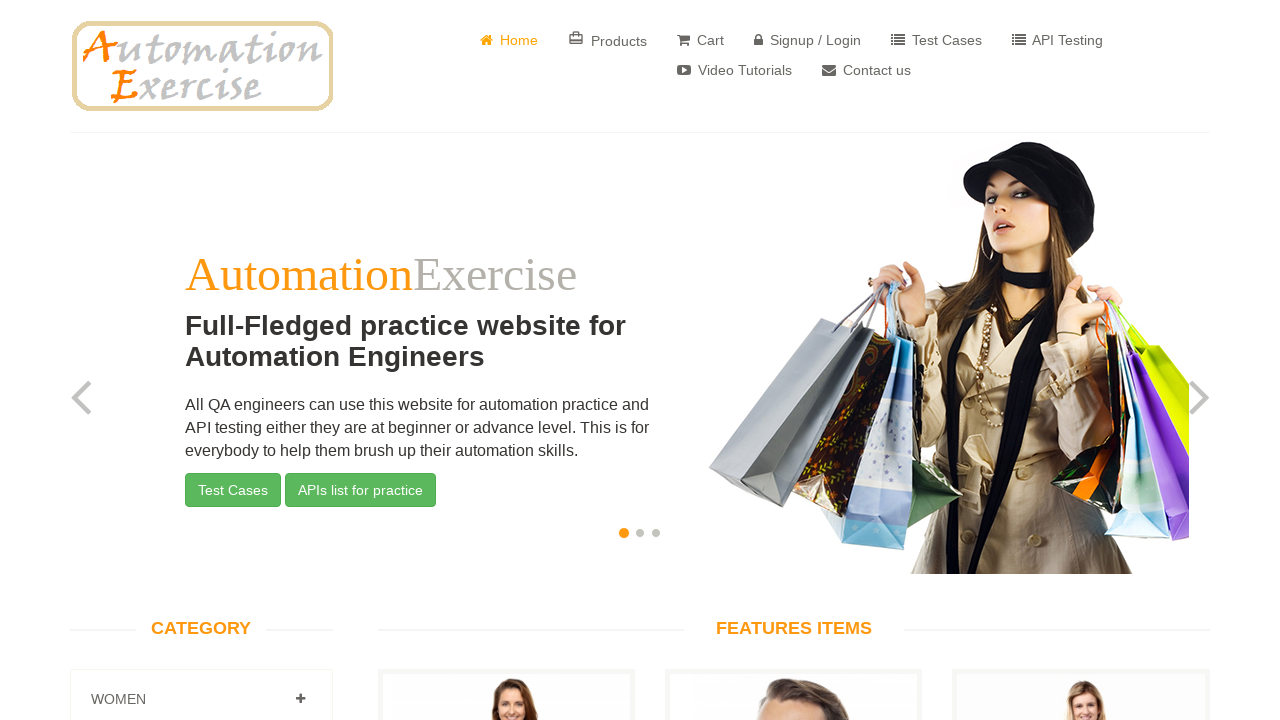

Located home icon element
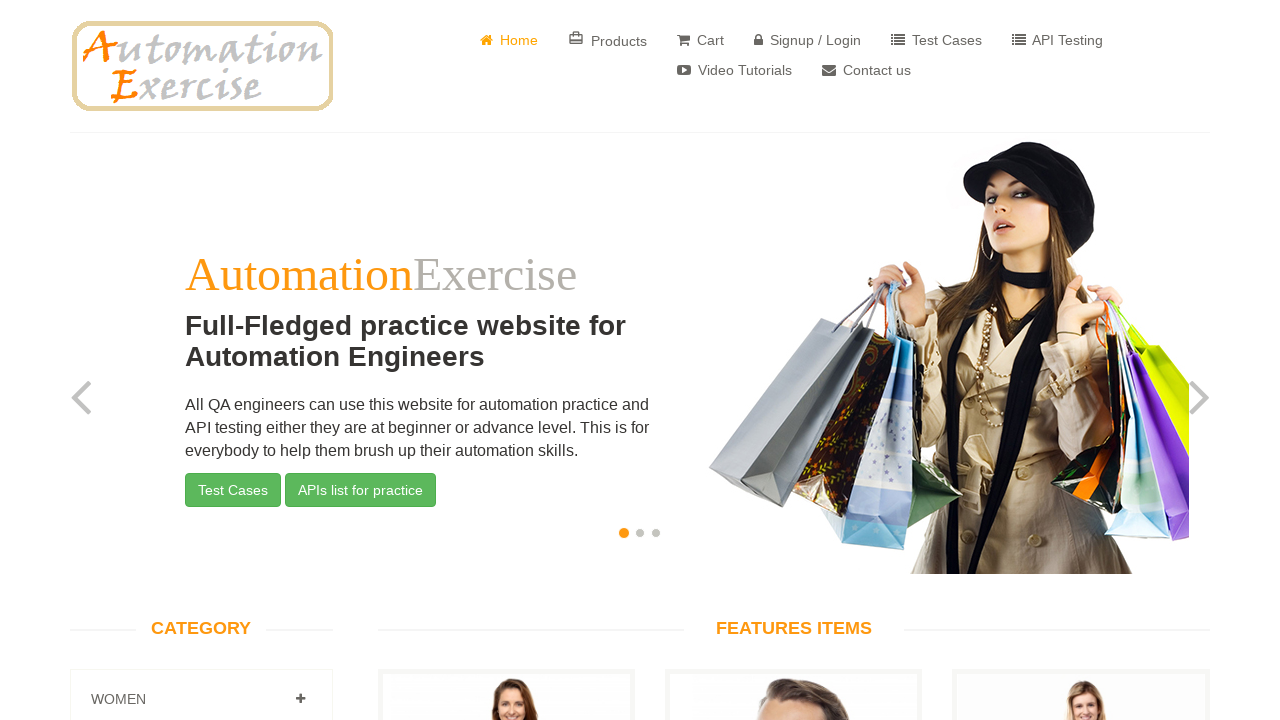

Verified home icon element is visible - home page confirmed
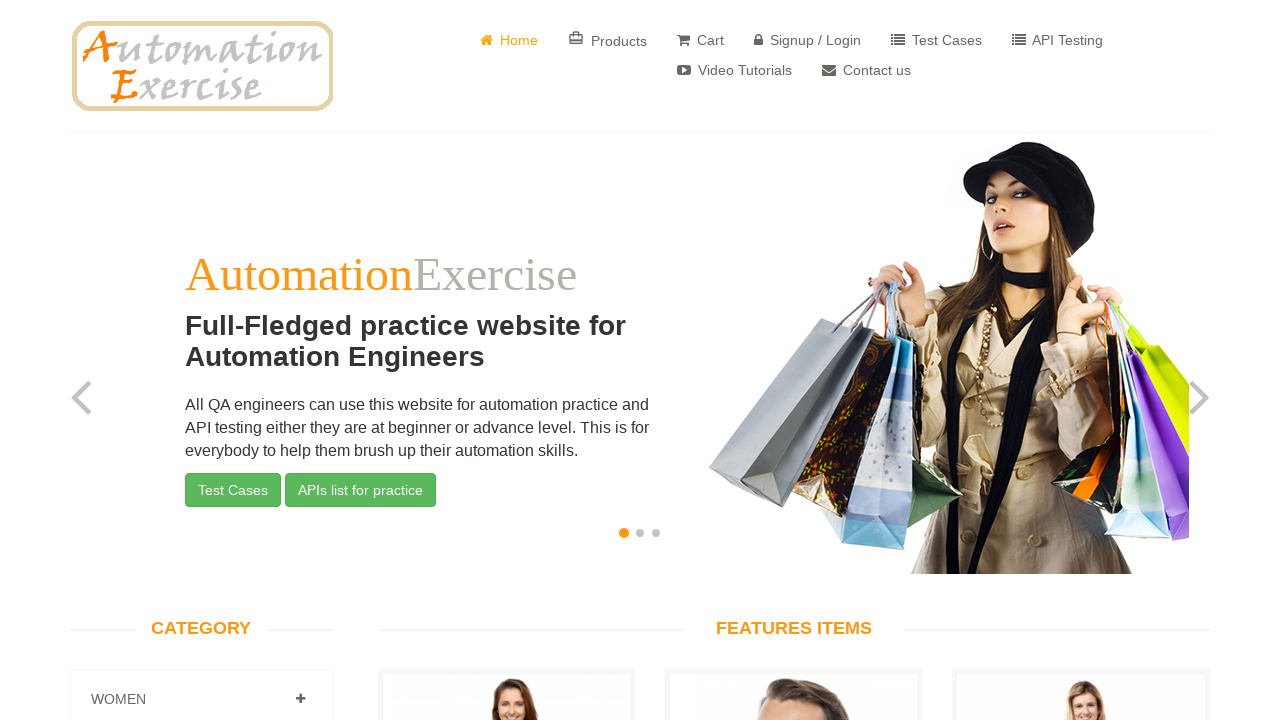

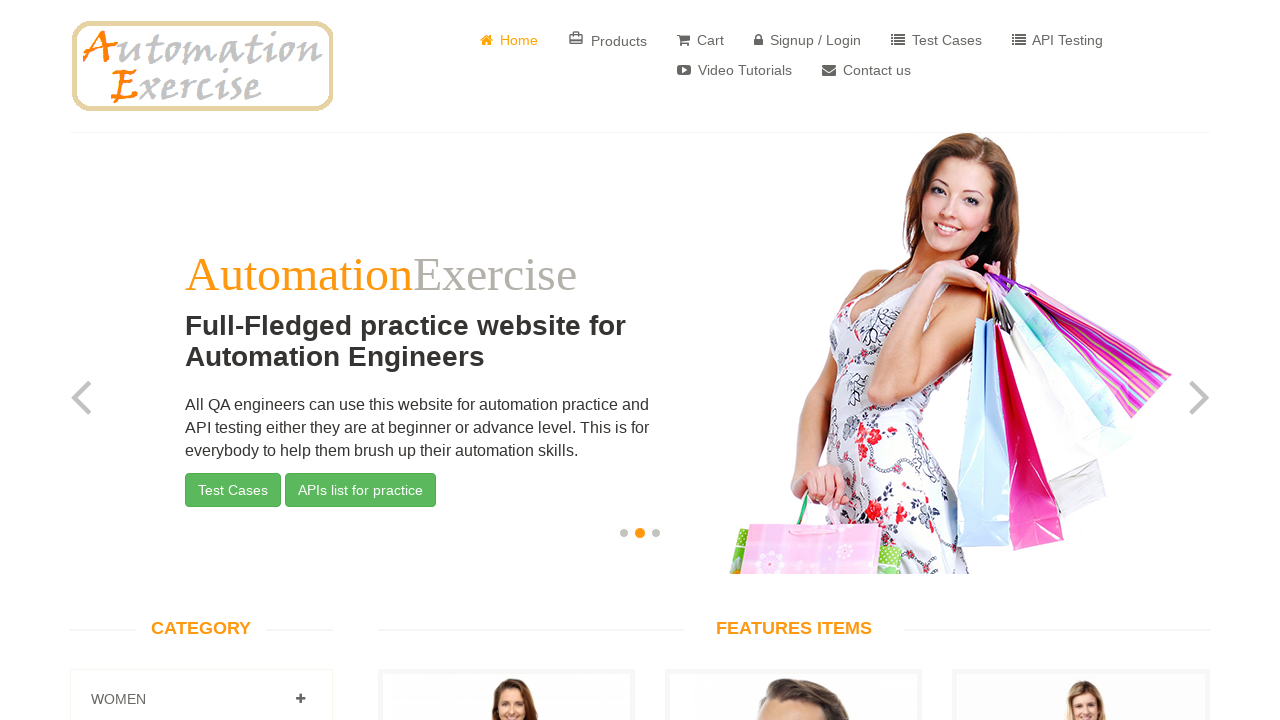